Tests JavaScript prompt alert functionality by clicking to trigger a prompt, entering text, and accepting the alert

Starting URL: https://demo.automationtesting.in/Alerts.html

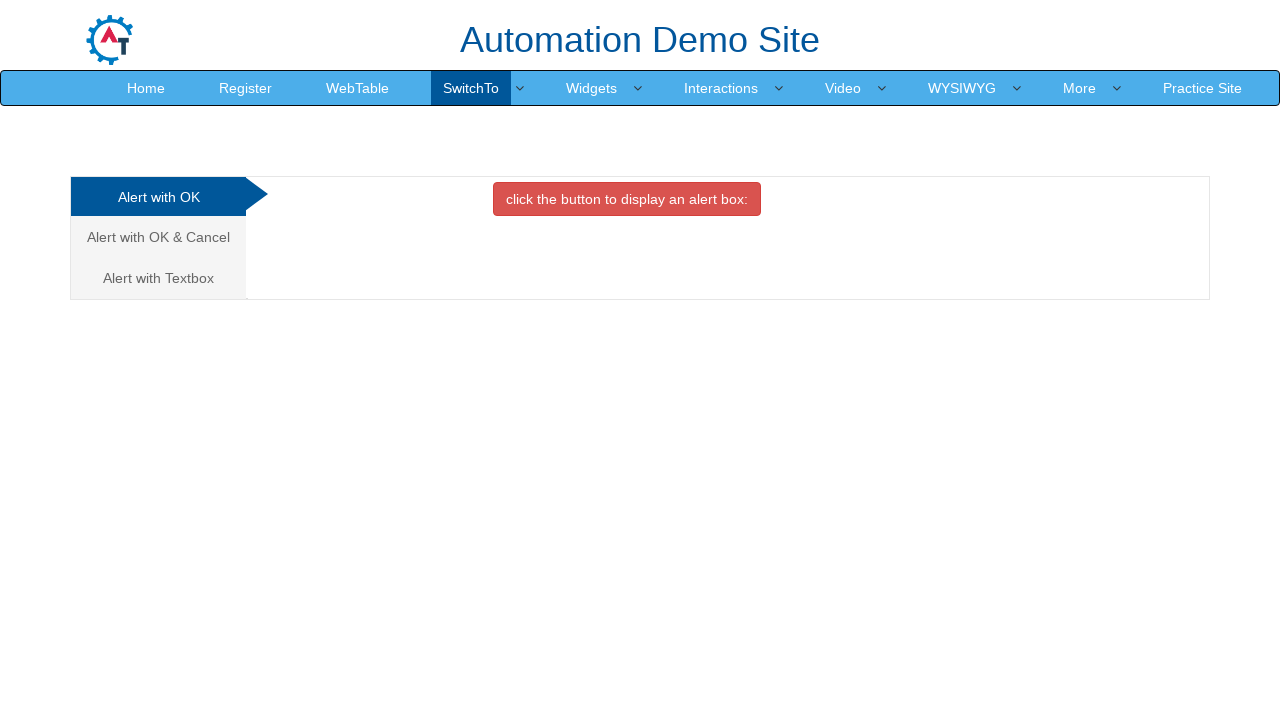

Clicked on 'Alert with Textbox' tab at (158, 278) on xpath=//a[text()='Alert with Textbox ']
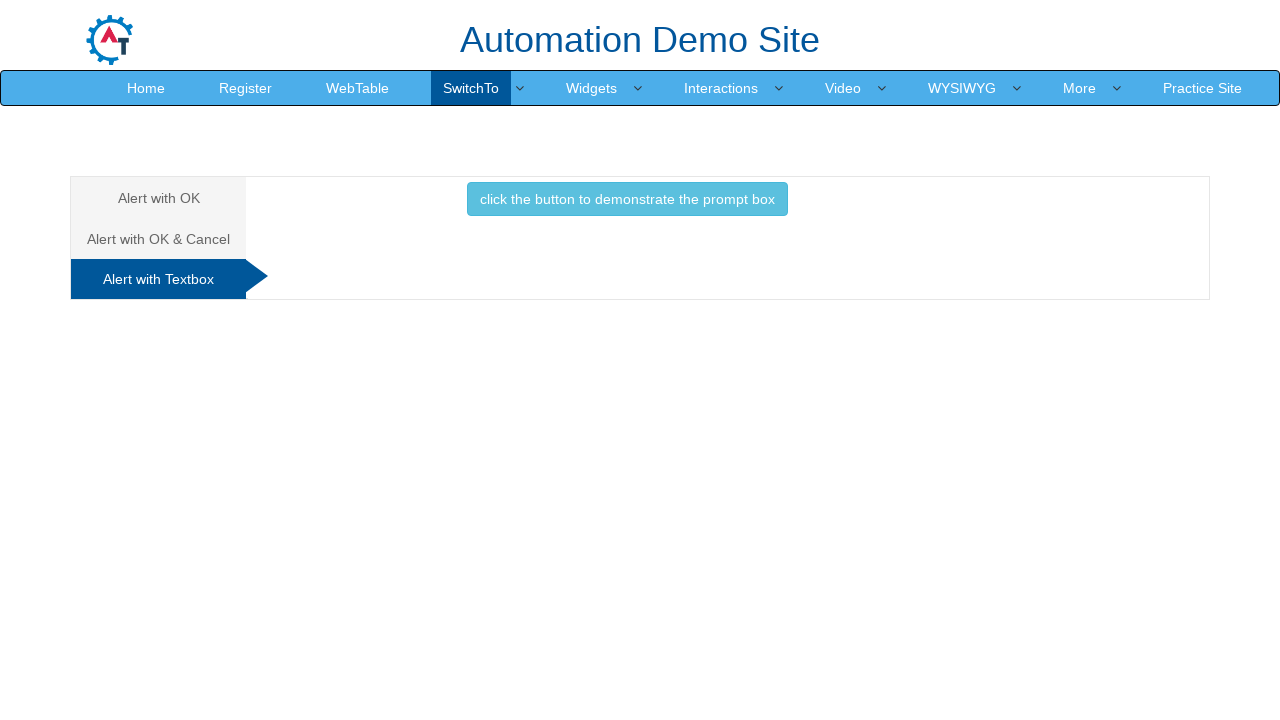

Clicked button to trigger prompt alert at (627, 199) on xpath=//button[@class='btn btn-info']
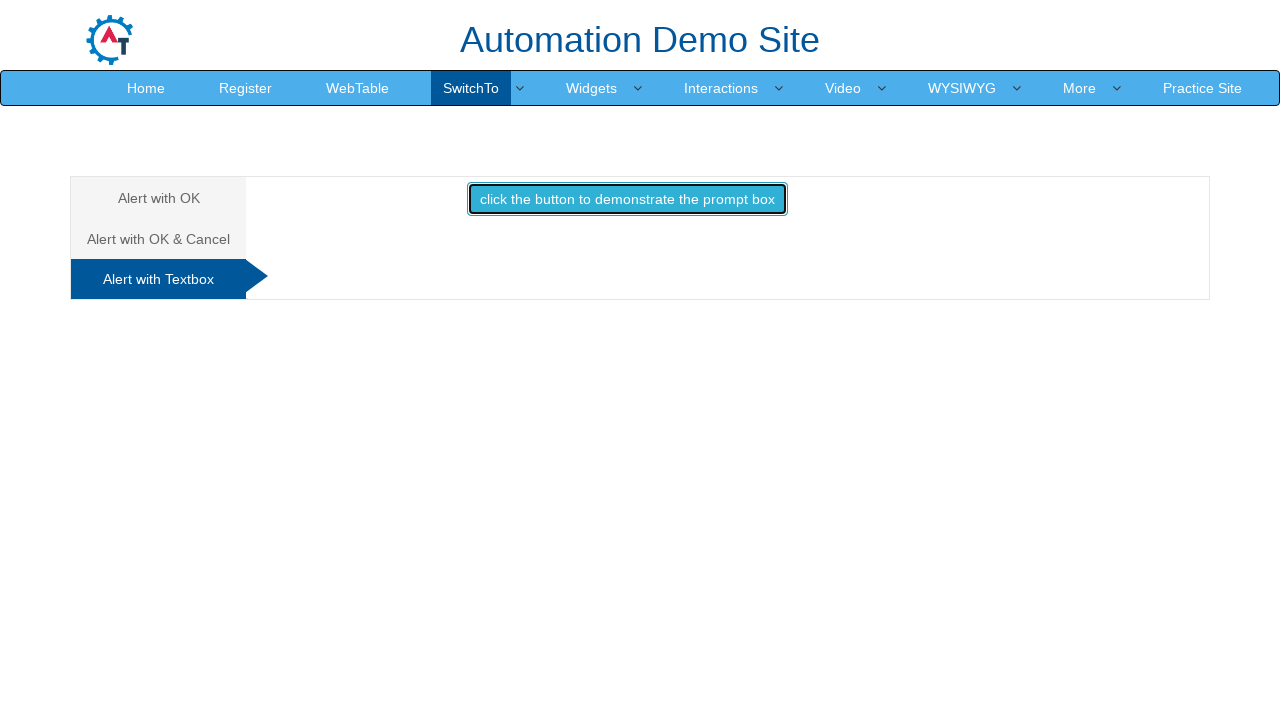

Handled JavaScript prompt dialog by accepting with text 'Selenium'
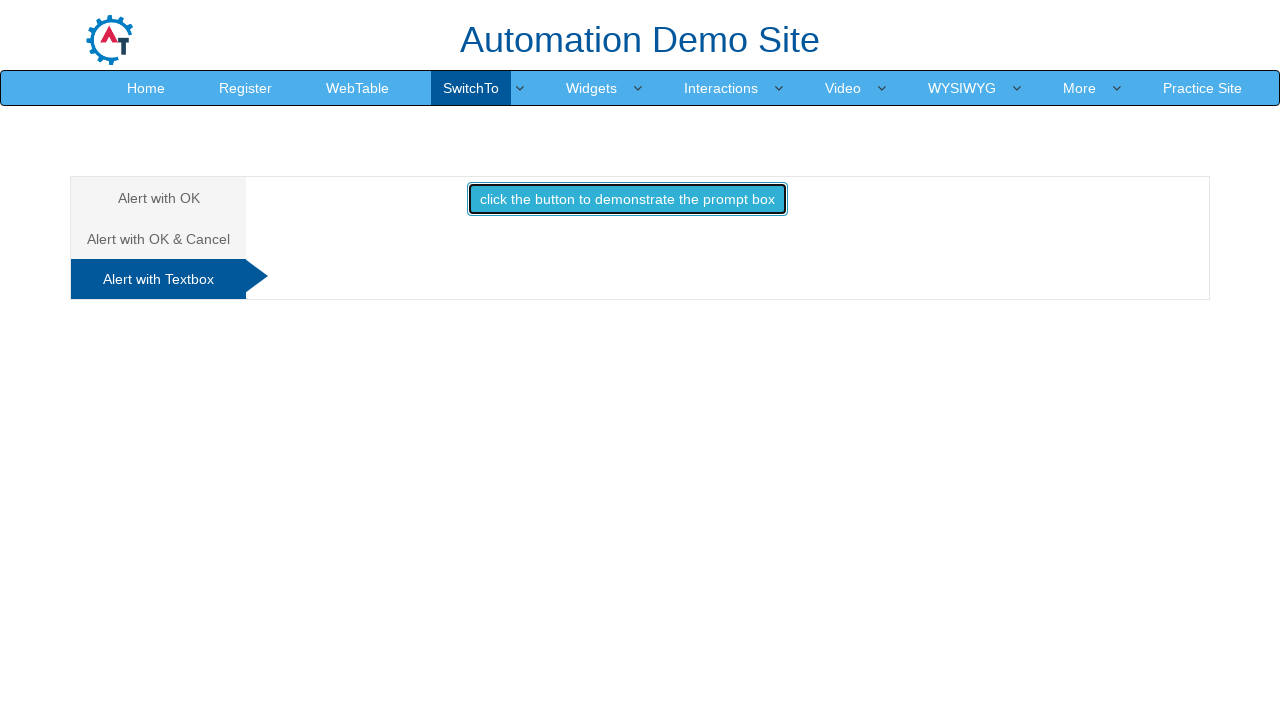

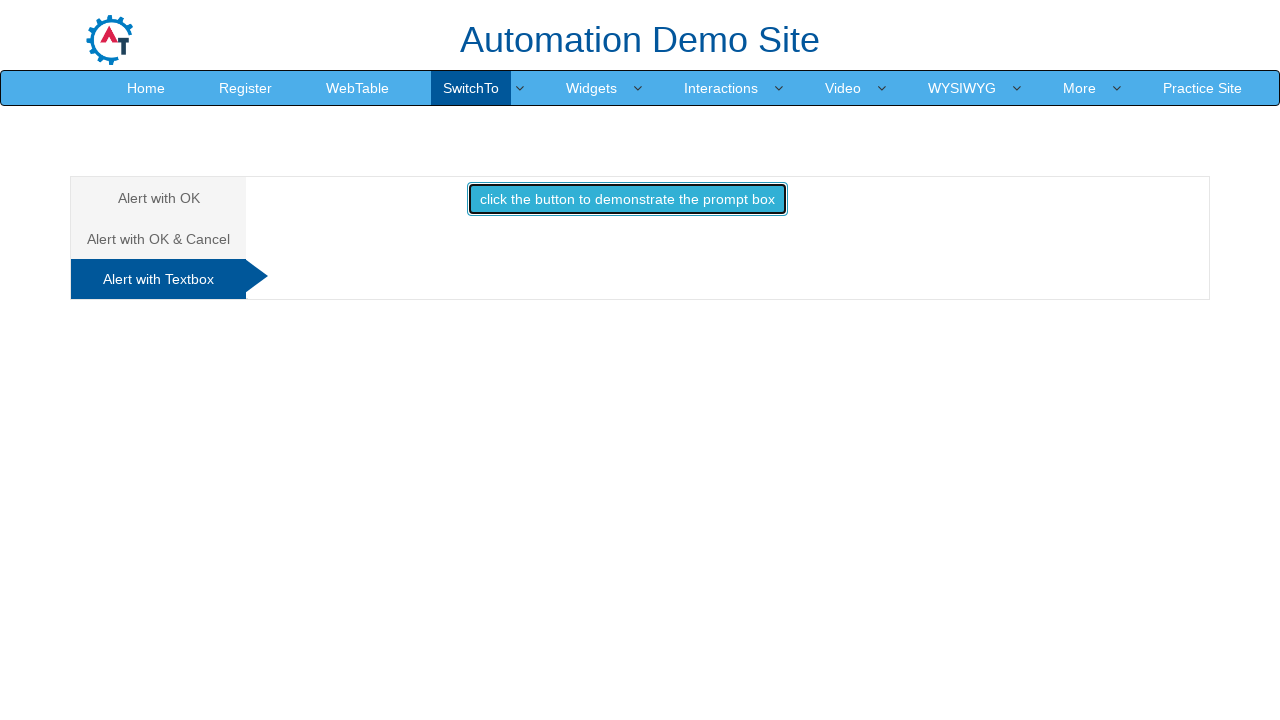